Tests various link functionalities including navigation, finding URL attributes without clicking, checking for broken links, and counting total links on the page

Starting URL: https://www.leafground.com/link.xhtml

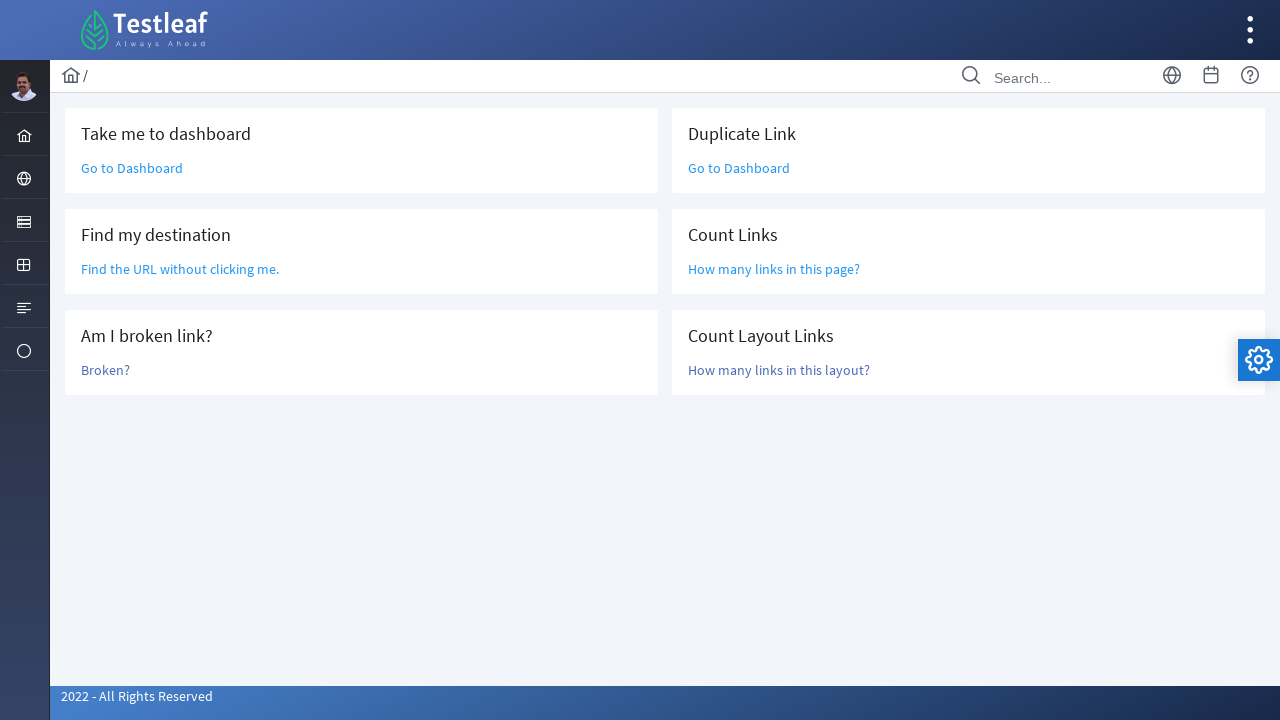

Navigated to links test page
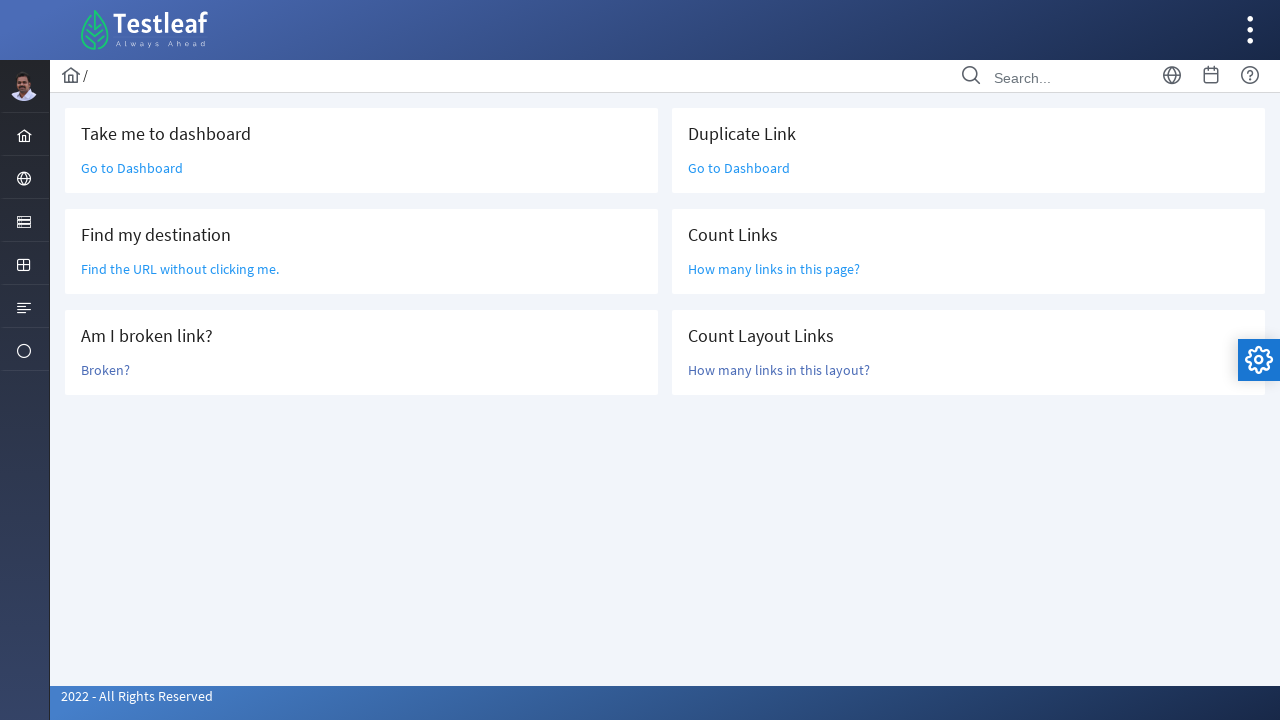

Clicked 'Go to Dashboard' link at (132, 168) on text=Go to Dashboard
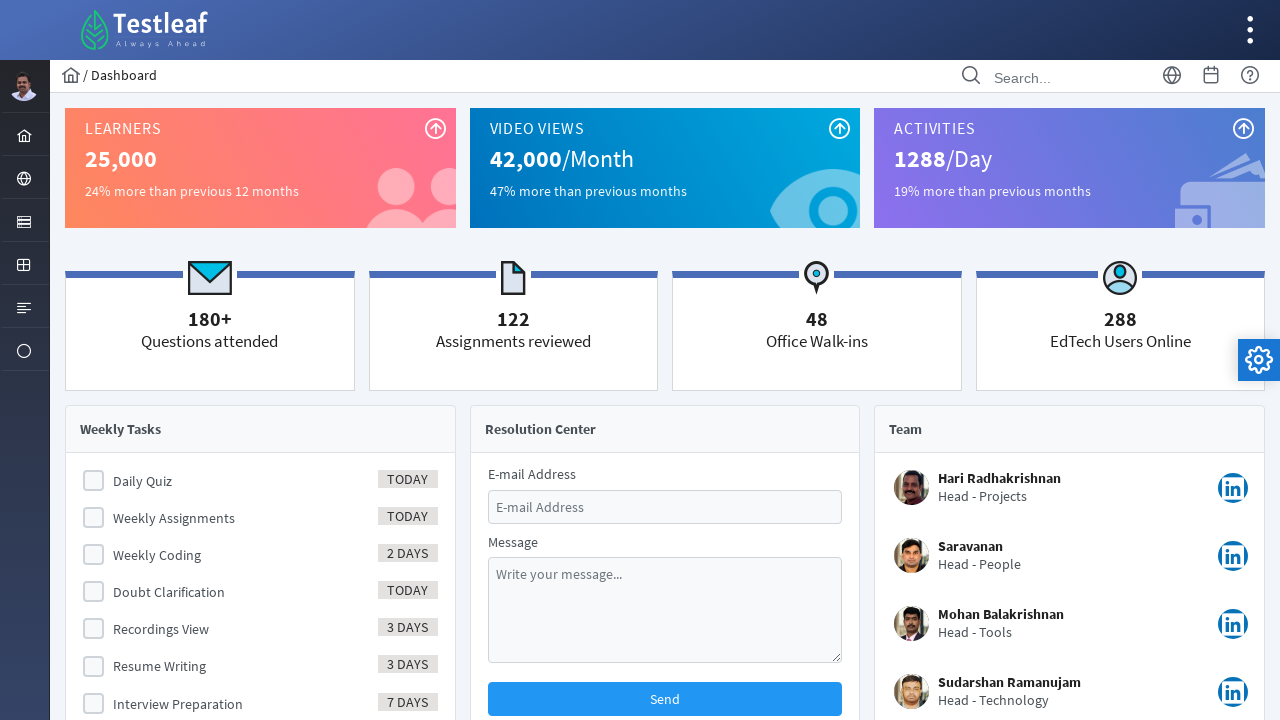

Navigated back to links page
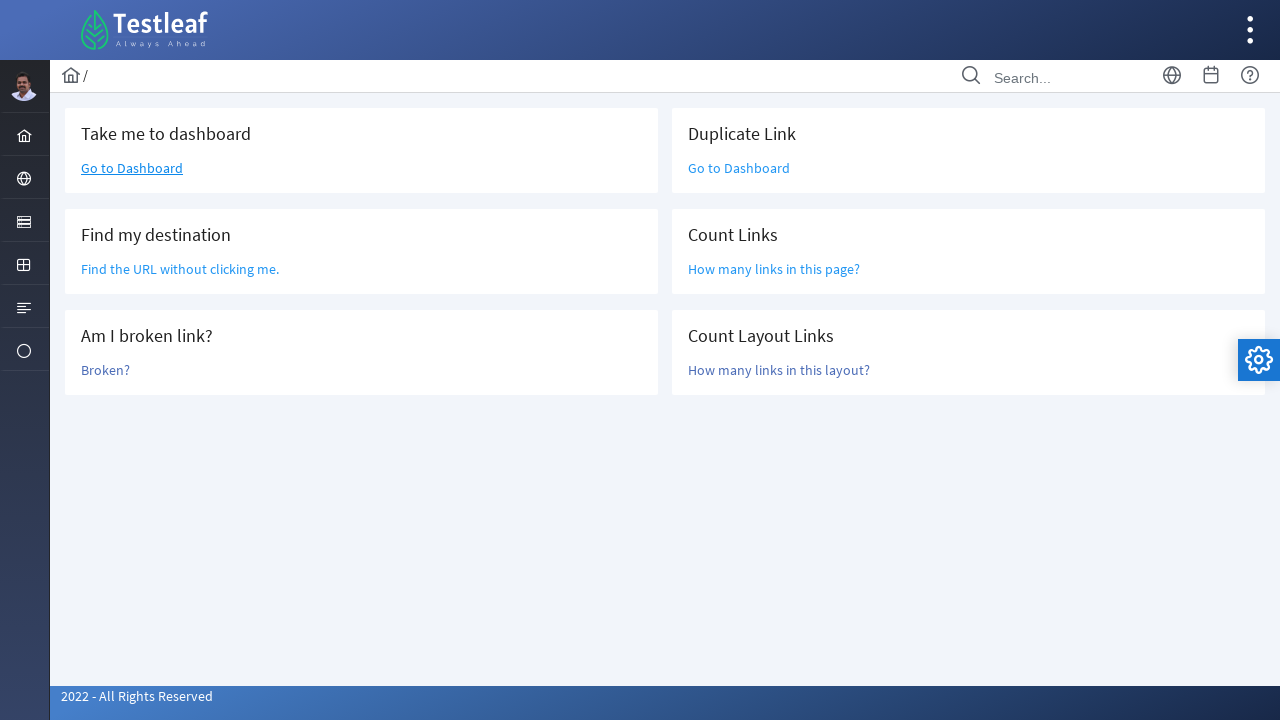

Located 'Find the URL without clicking me' element
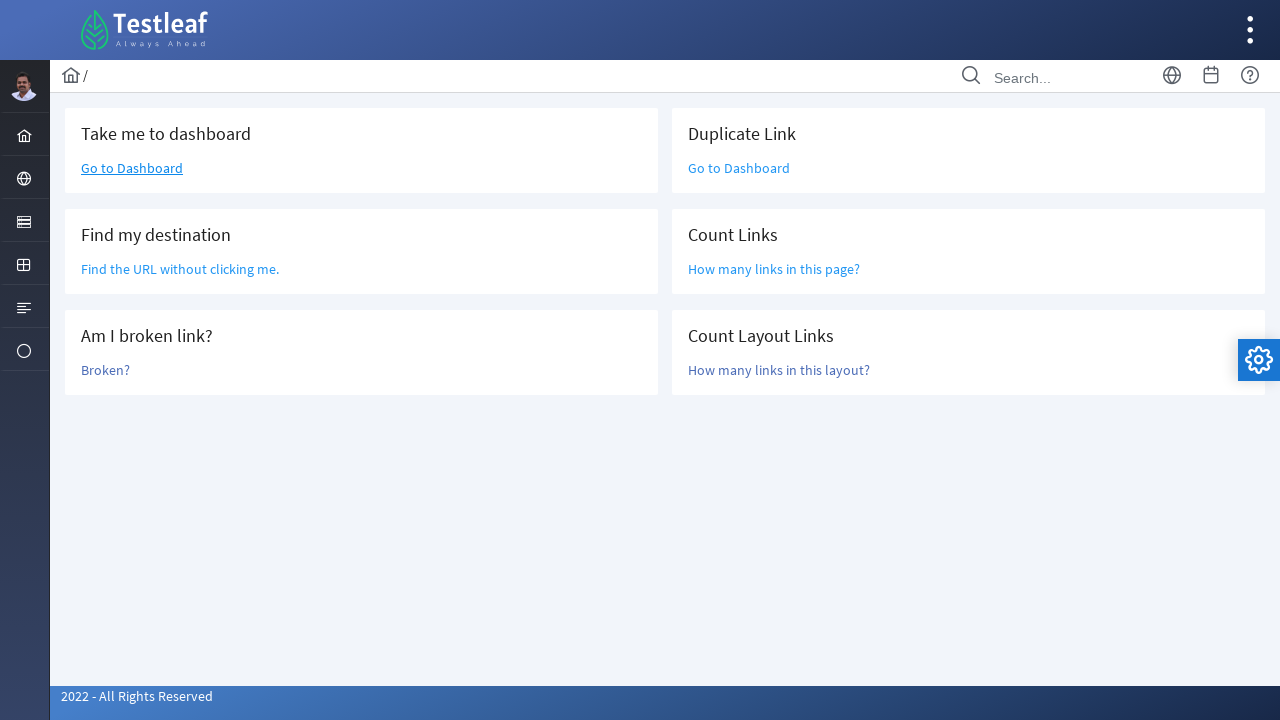

Retrieved href attribute without clicking: /grid.xhtml
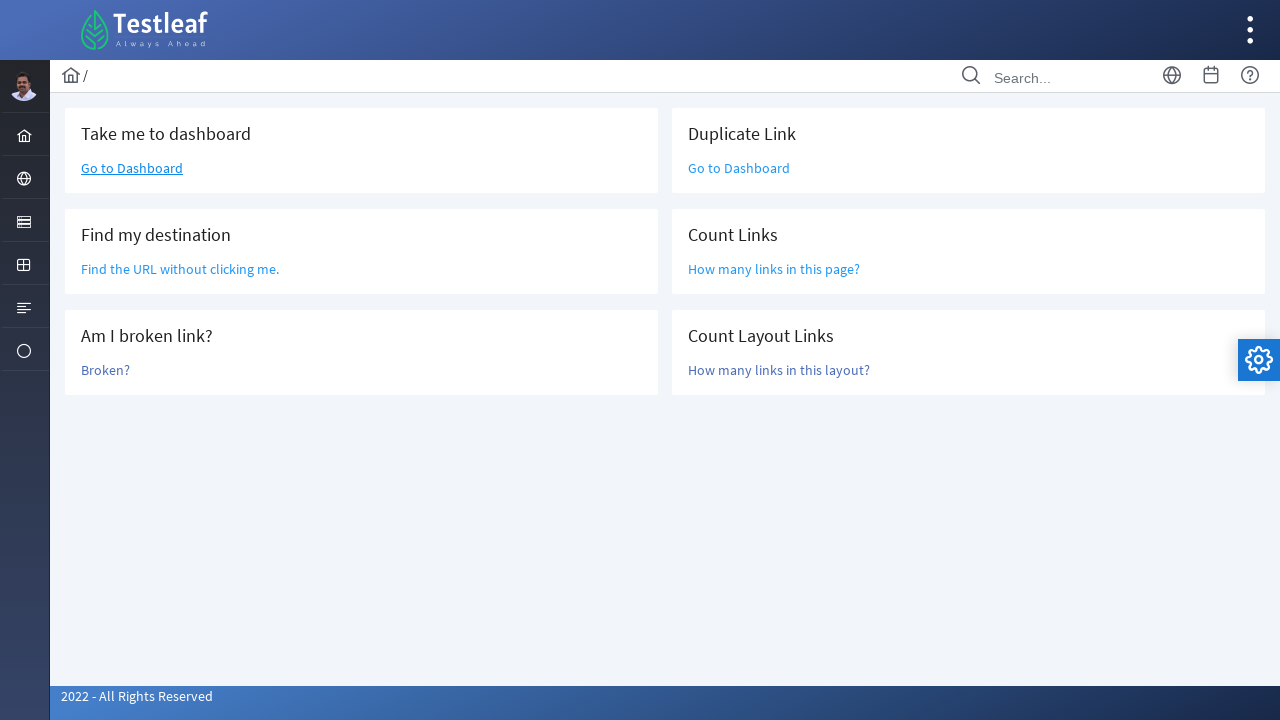

Clicked 'Broken?' link to check for broken link at (106, 370) on text=Broken?
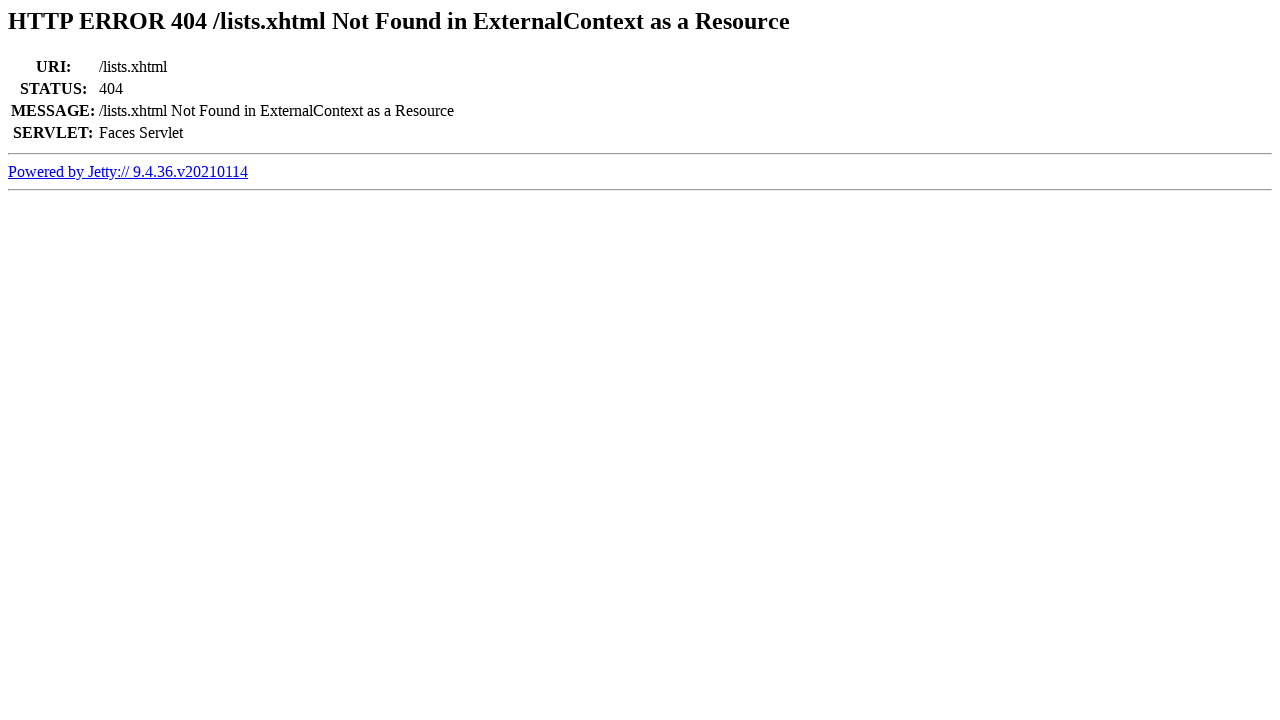

Retrieved page title to check for 404: Error 404 /lists.xhtml Not Found in ExternalContext as a Resource
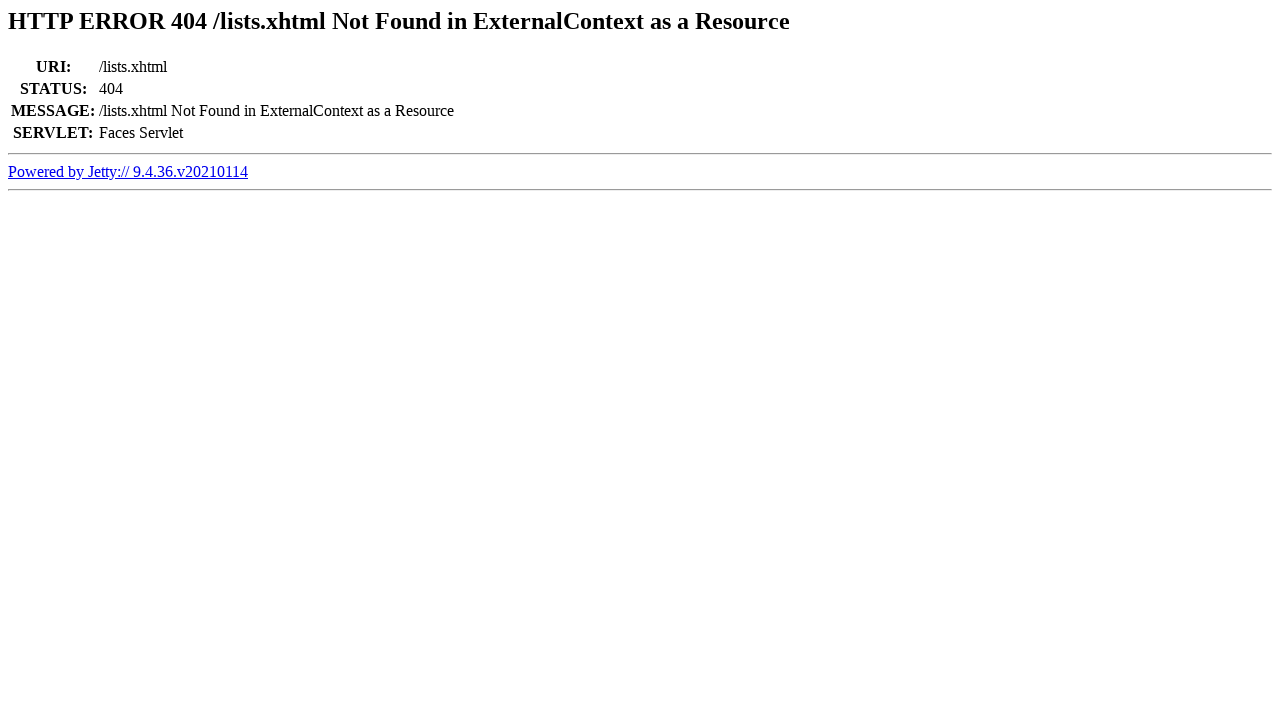

Confirmed link is broken - 404 detected in title
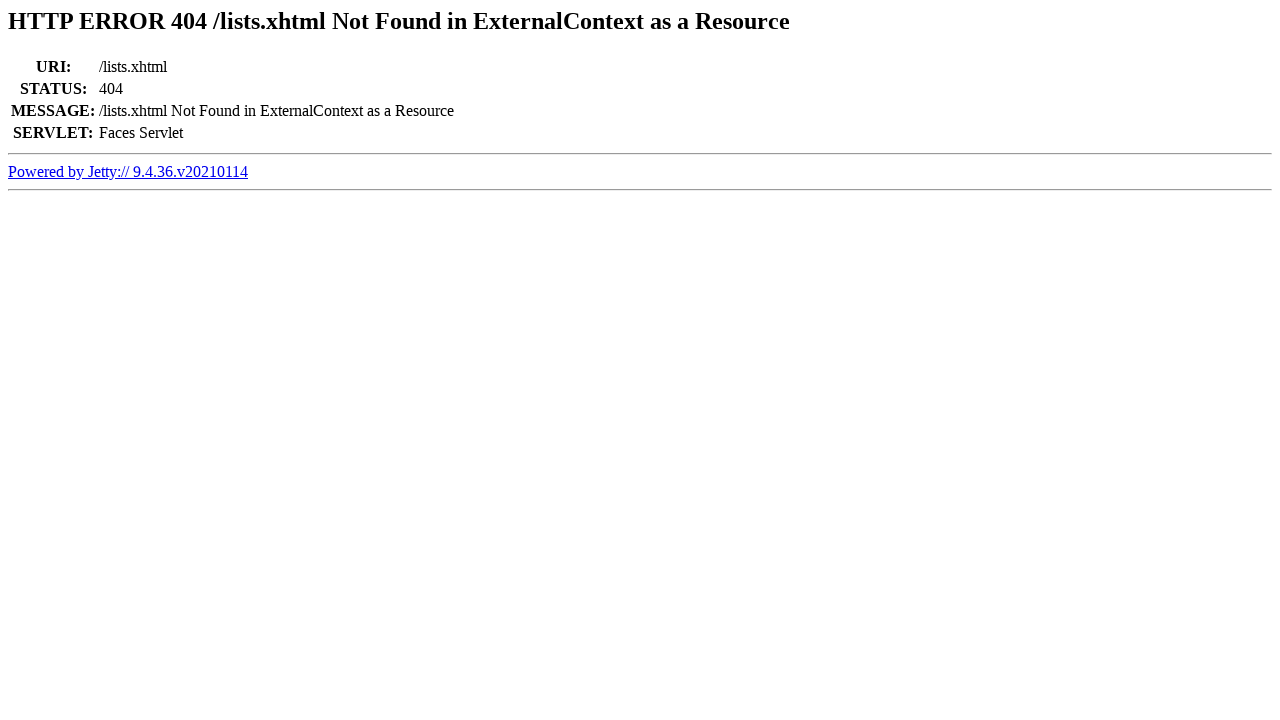

Navigated back from broken link page
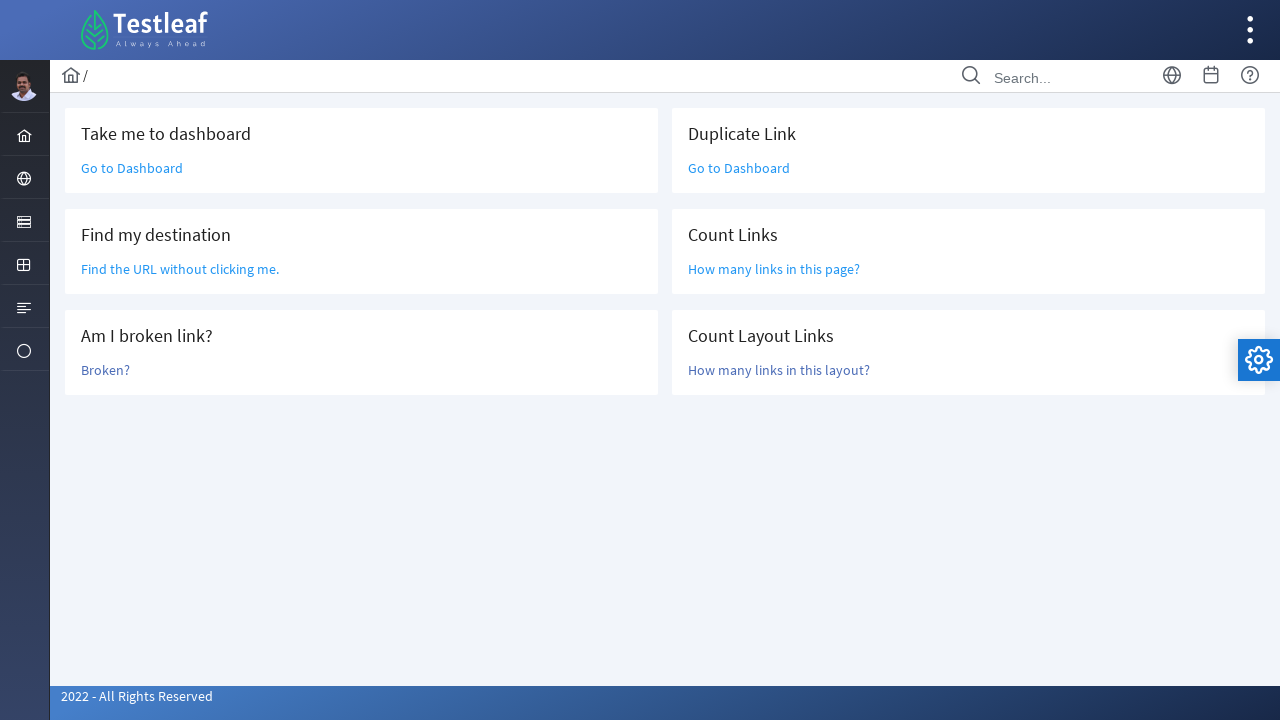

Clicked 'Go to Dashboard' link again to test duplicate at (132, 168) on text=Go to Dashboard
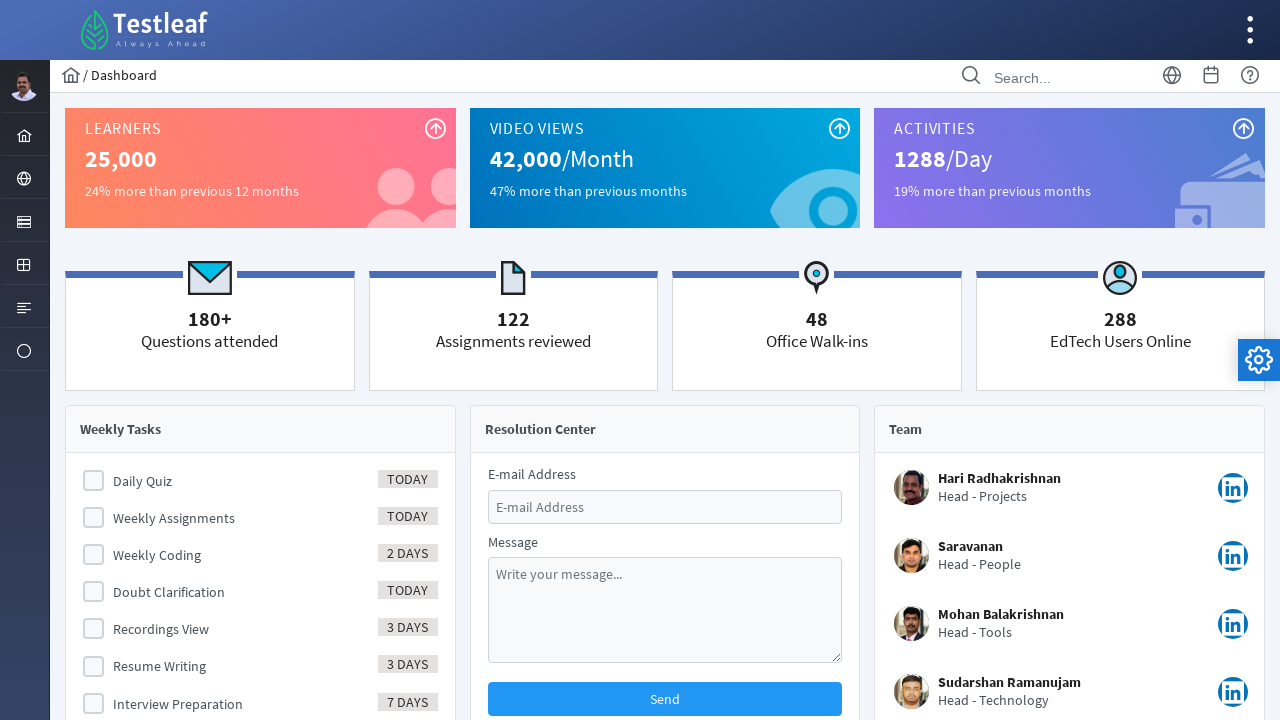

Navigated back to links page
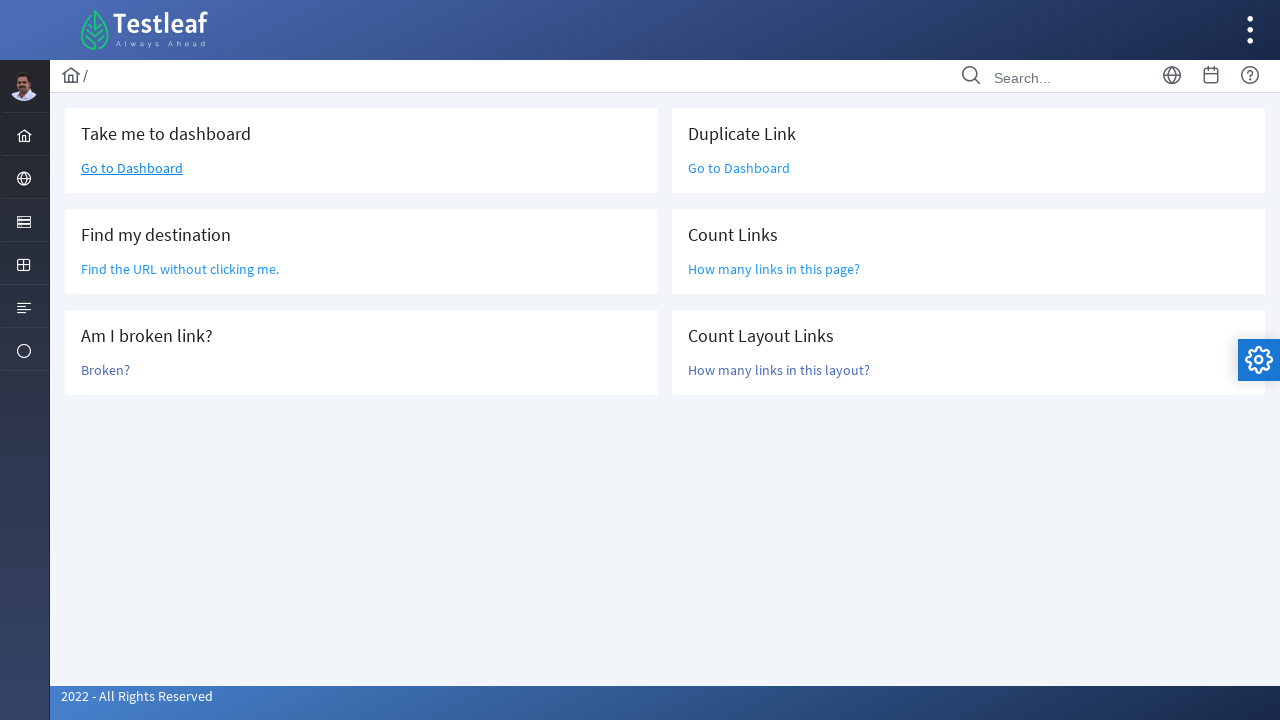

Located all anchor tags on the page
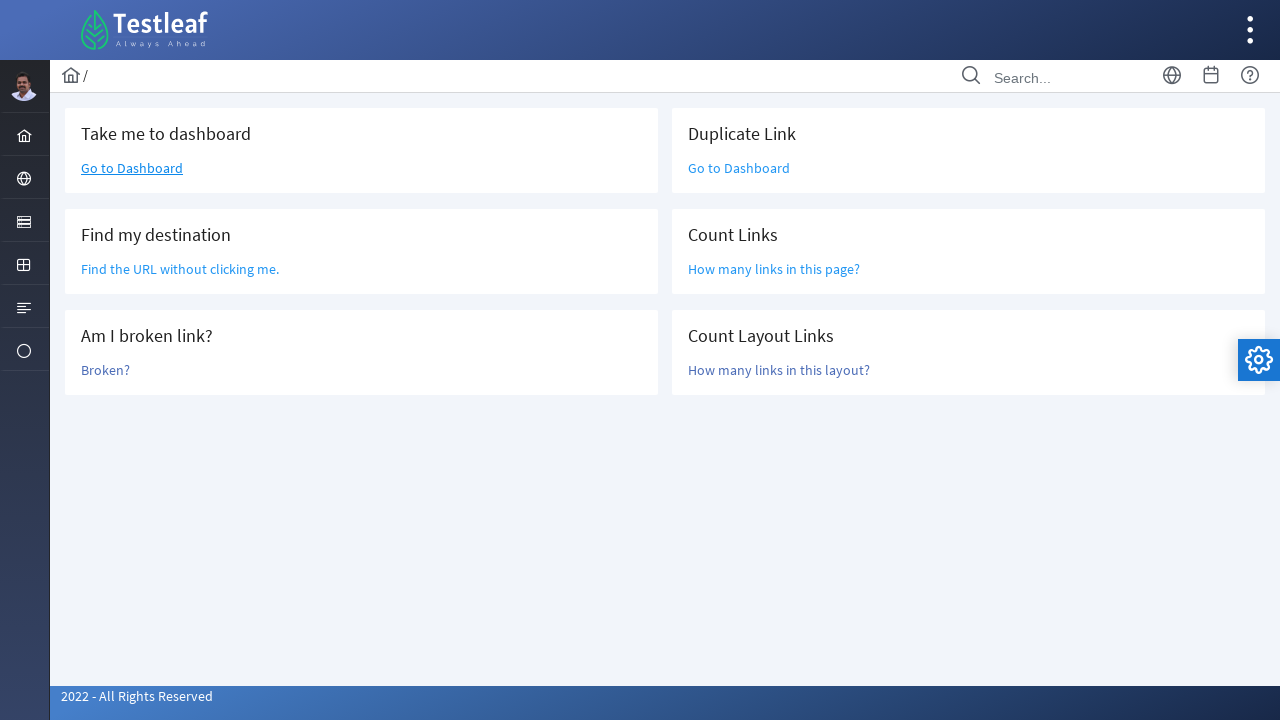

Counted total links on page: 47
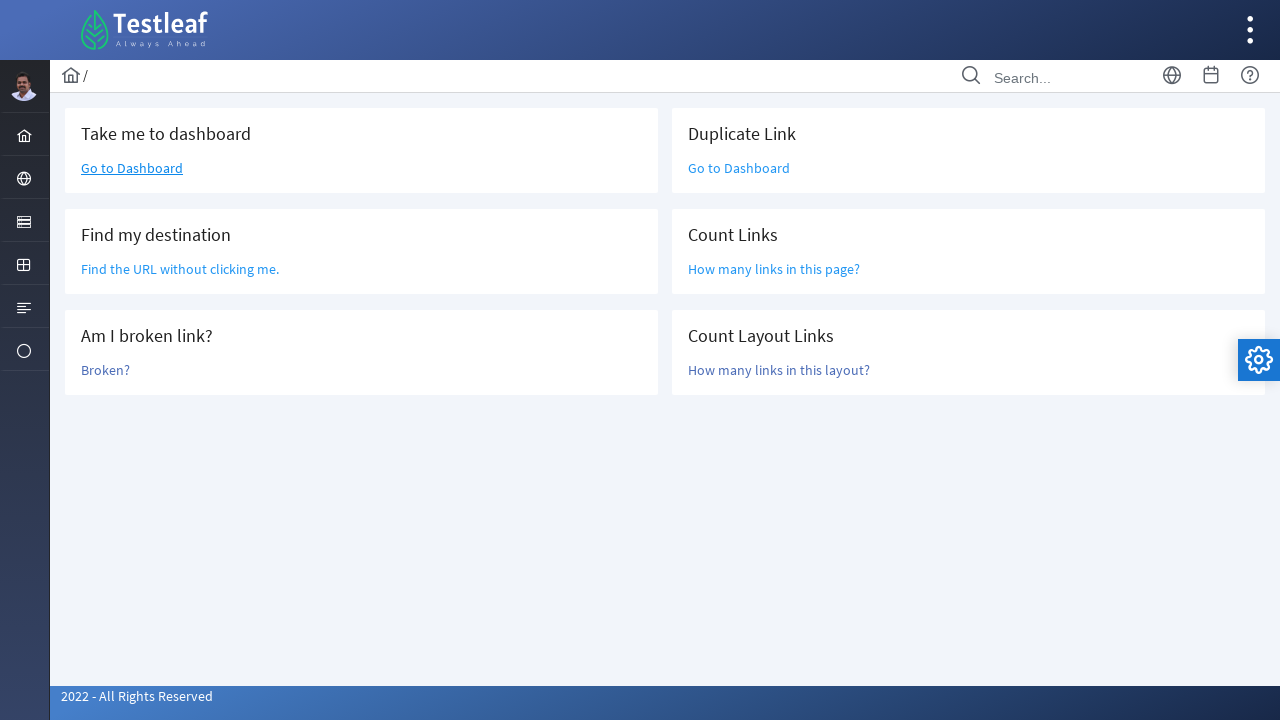

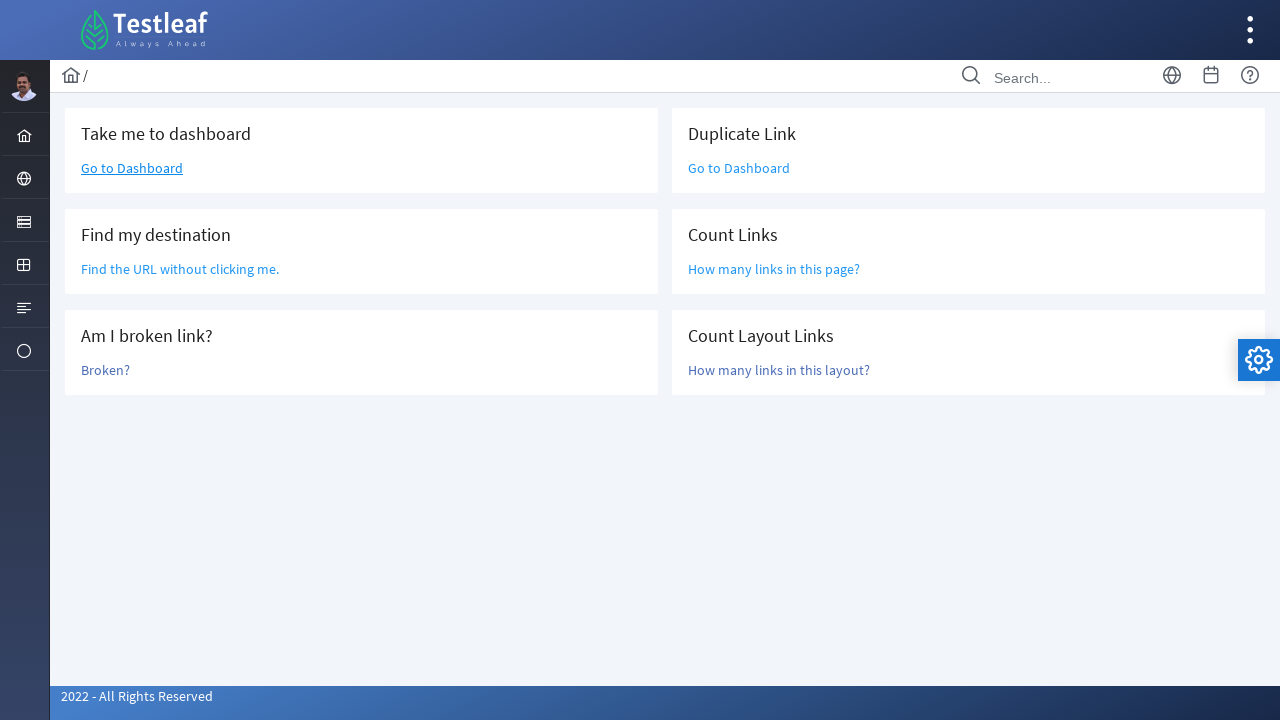